Tests an e-commerce grocery shopping flow by adding specific vegetables to cart, proceeding to checkout, and applying a promo code to verify discount functionality

Starting URL: https://rahulshettyacademy.com/seleniumPractise/

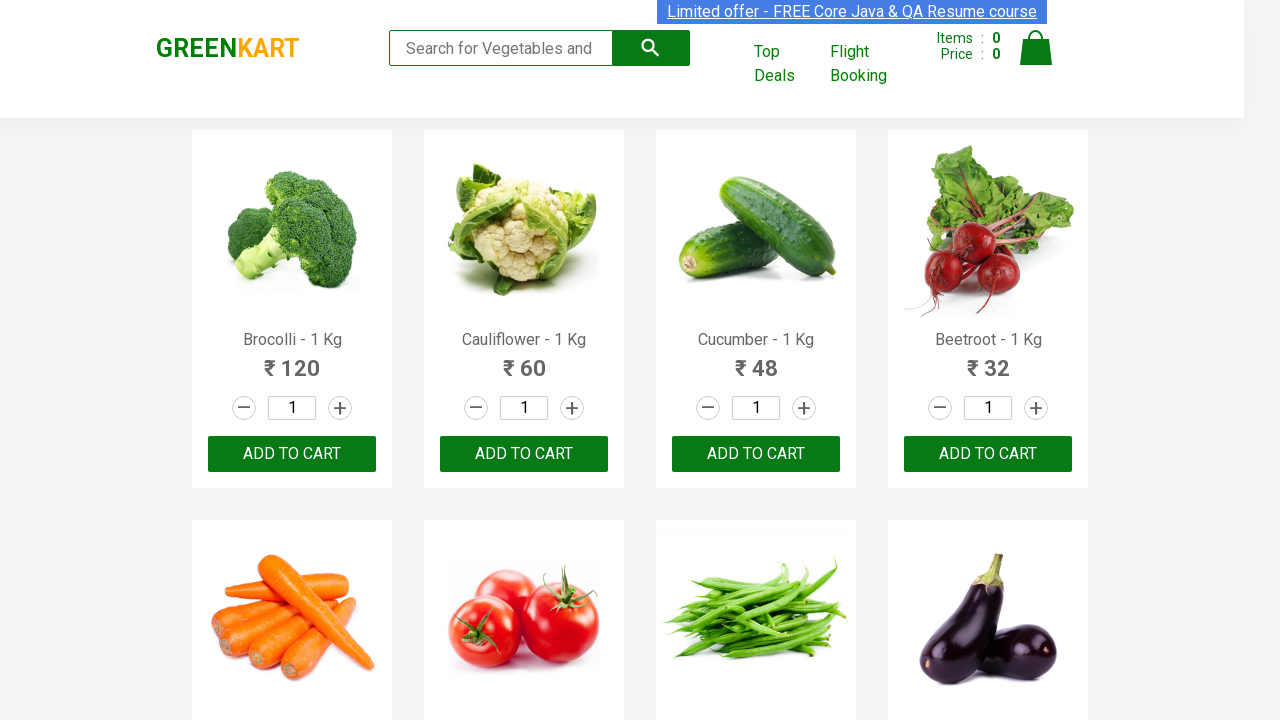

Waited for product names to load on Greenkart homepage
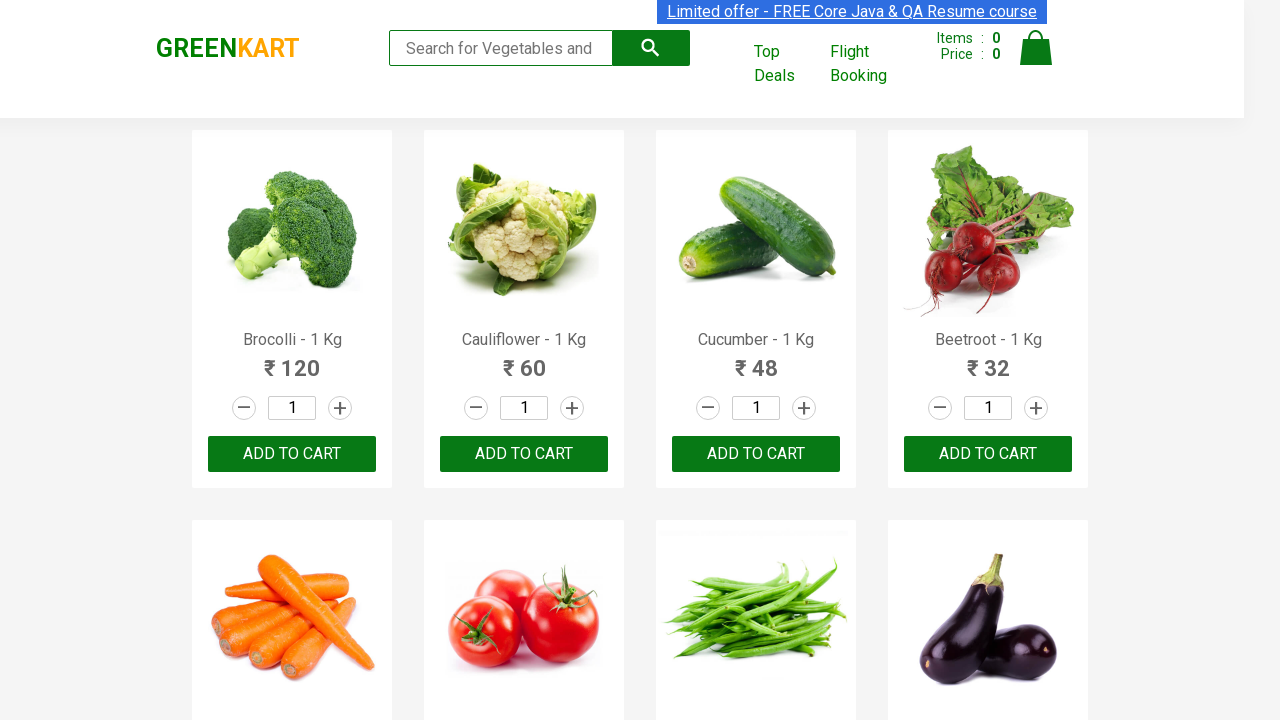

Retrieved all product name elements from the page
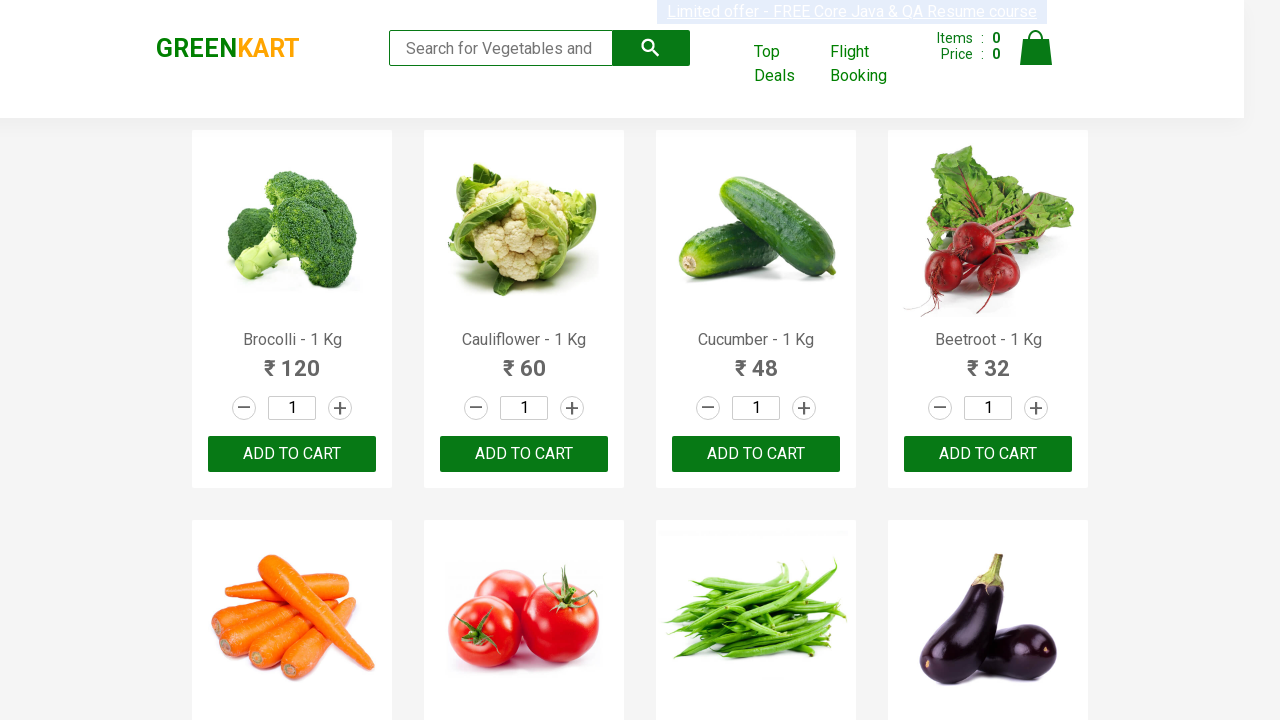

Retrieved all add to cart buttons for products
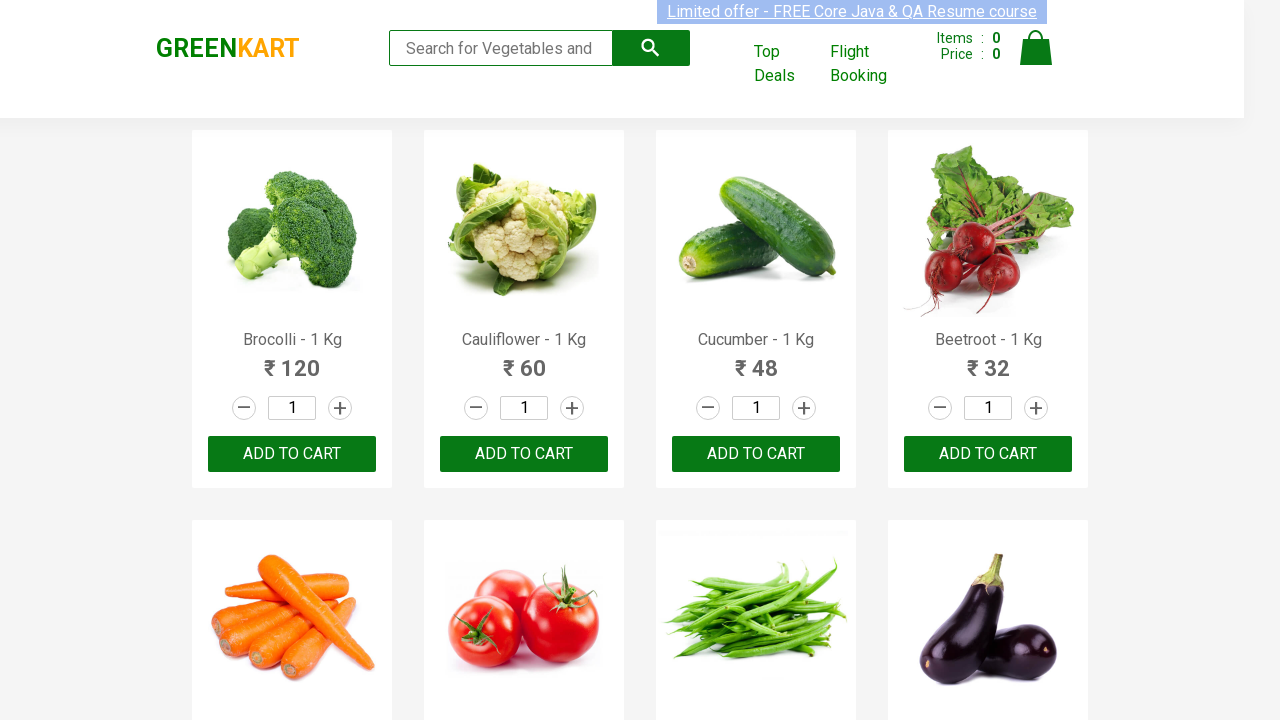

Added 'Brocolli' to cart at (292, 454) on div.product-action button >> nth=0
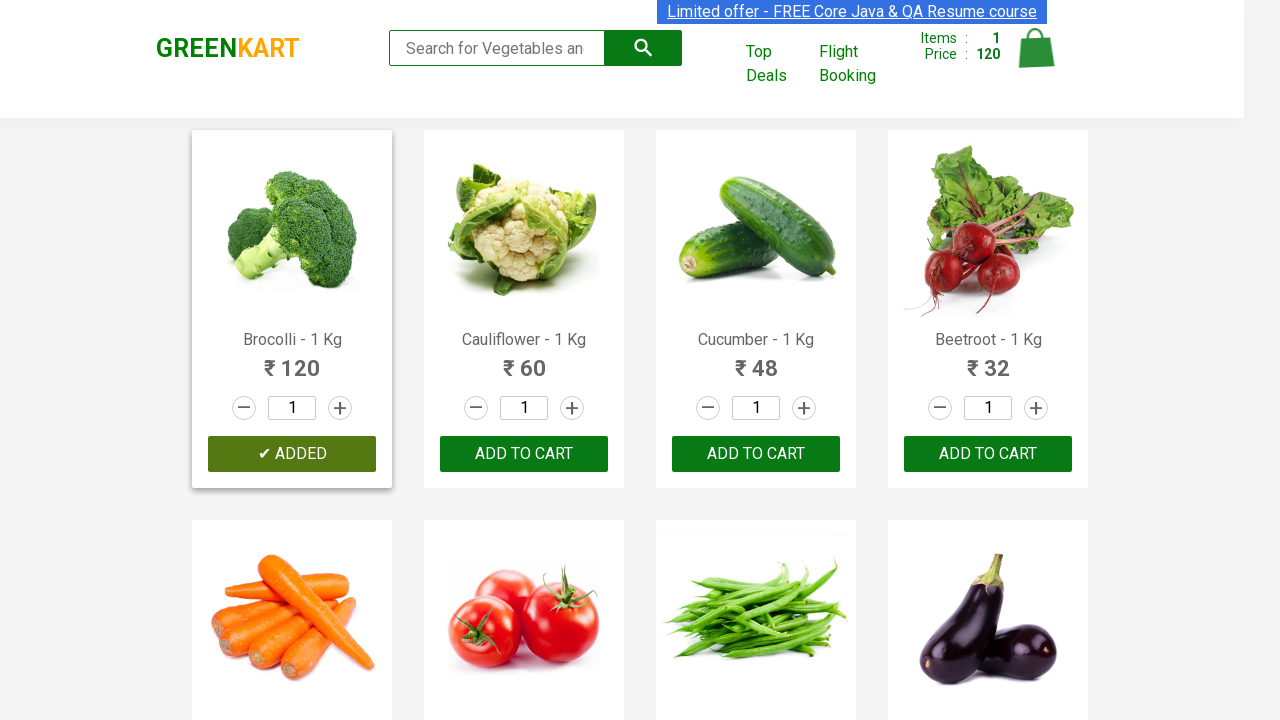

Added 'Cucumber' to cart at (756, 454) on div.product-action button >> nth=2
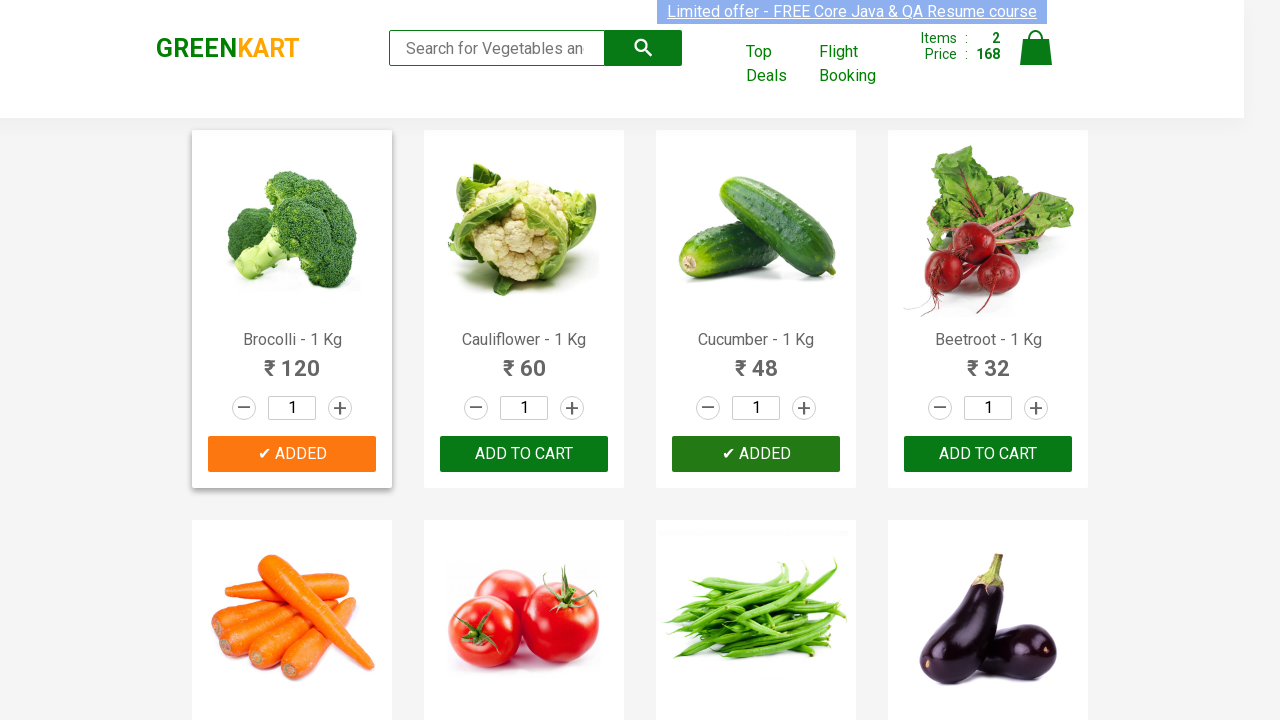

Added 'Beans' to cart at (756, 360) on div.product-action button >> nth=6
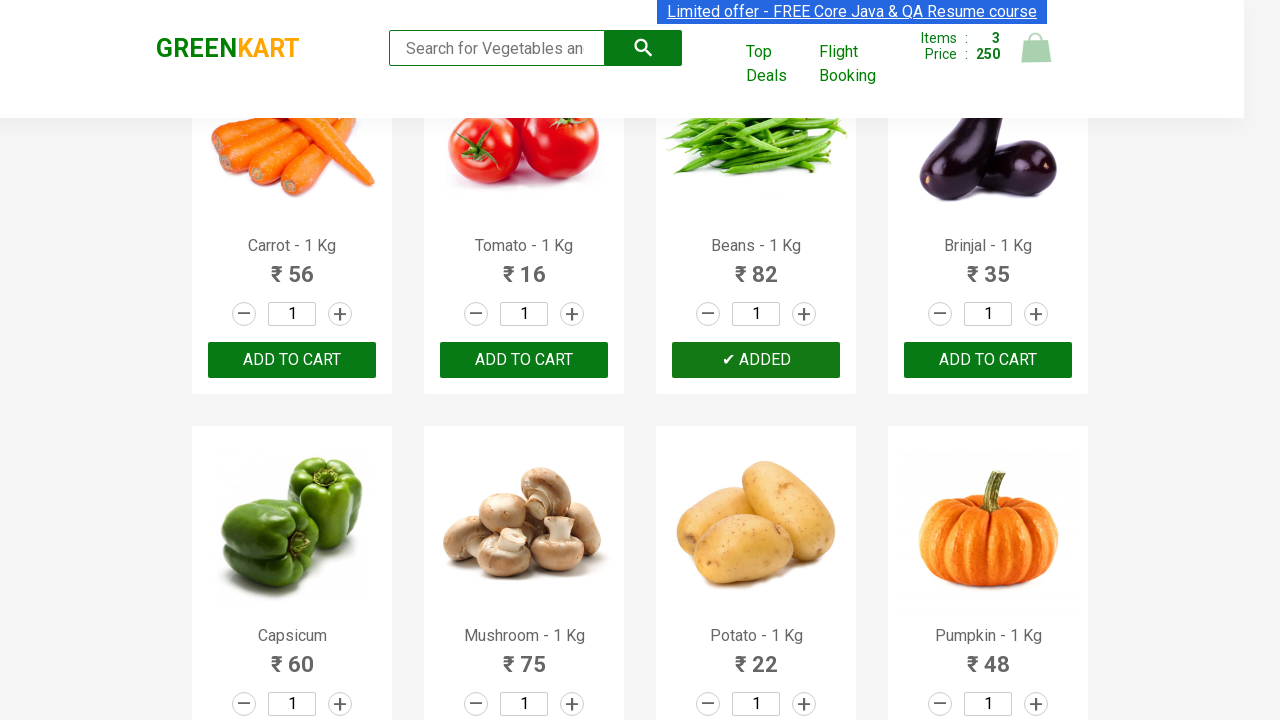

Added 'Potato' to cart at (756, 360) on div.product-action button >> nth=10
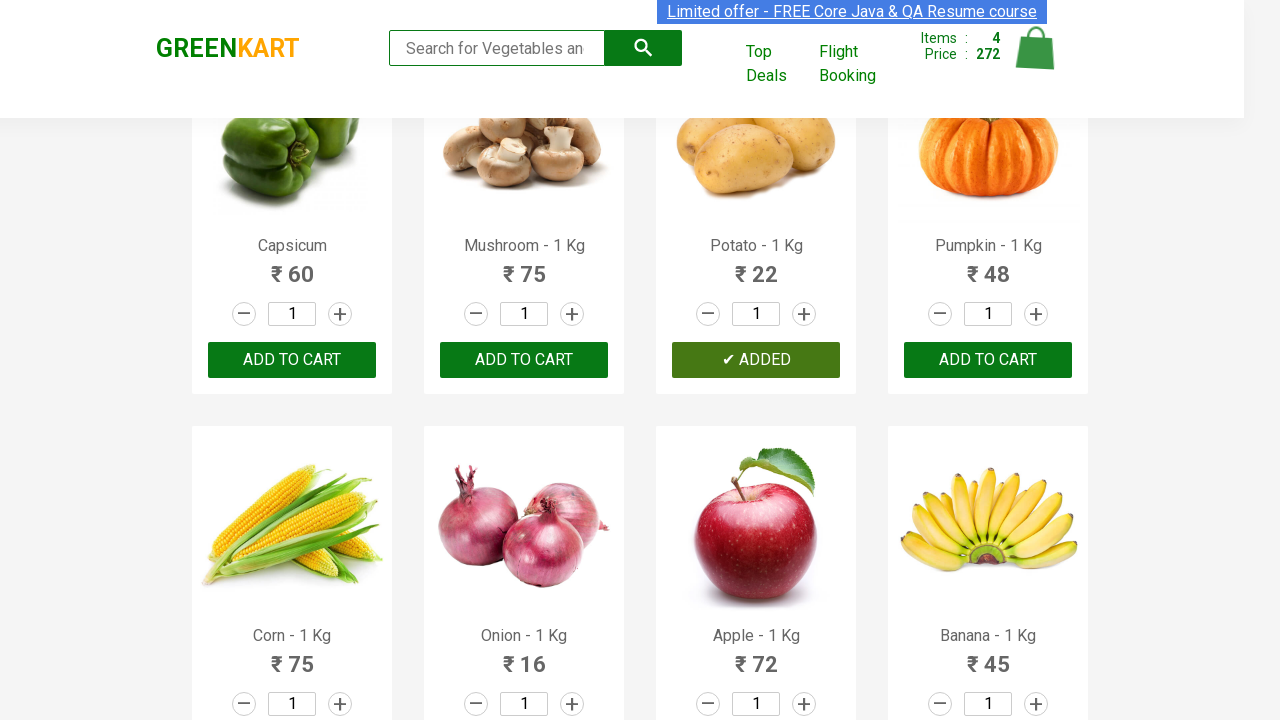

Clicked on cart icon to view cart at (1036, 48) on img[alt='Cart']
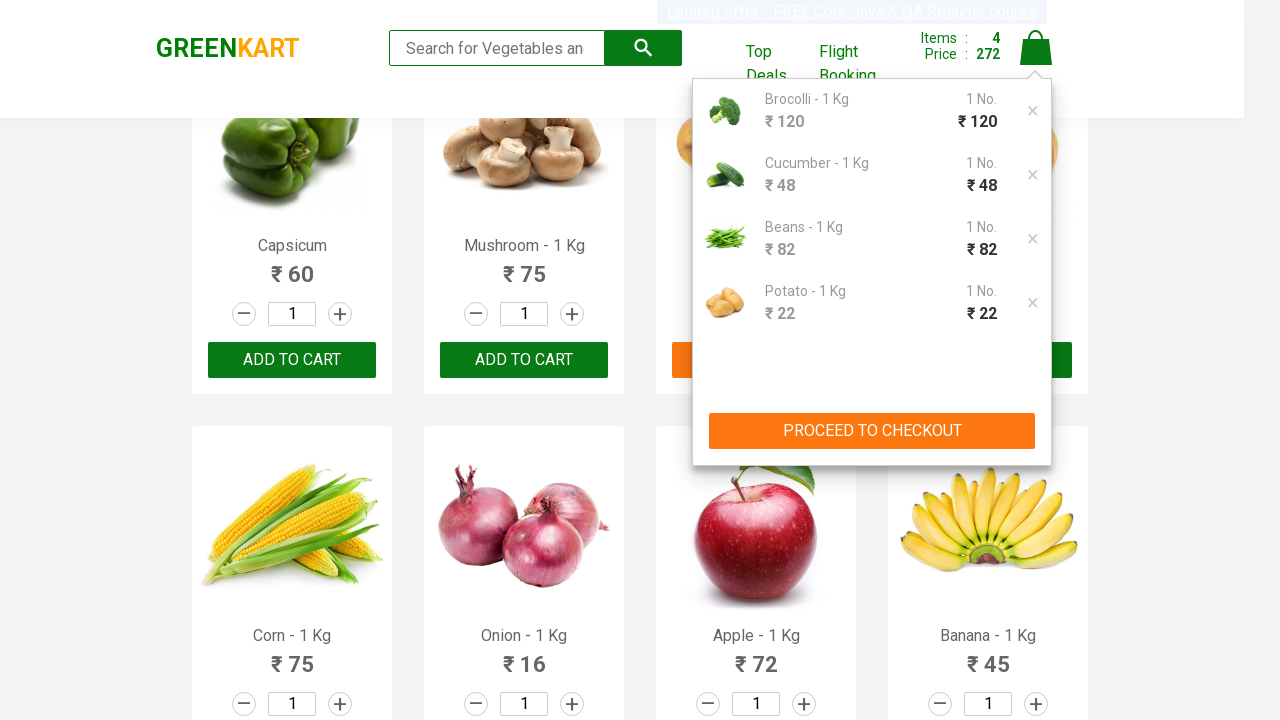

Clicked 'Proceed to Checkout' button at (872, 431) on div.cart-preview.active button
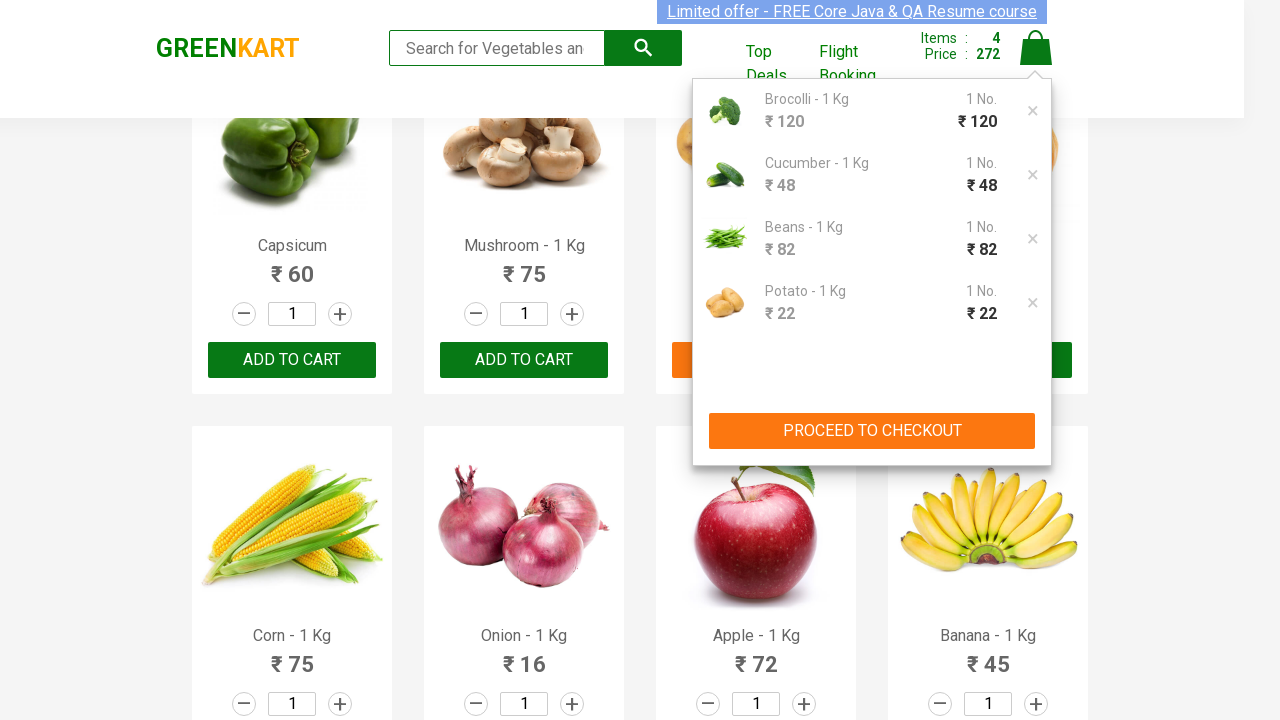

Promo code input field is now visible on checkout page
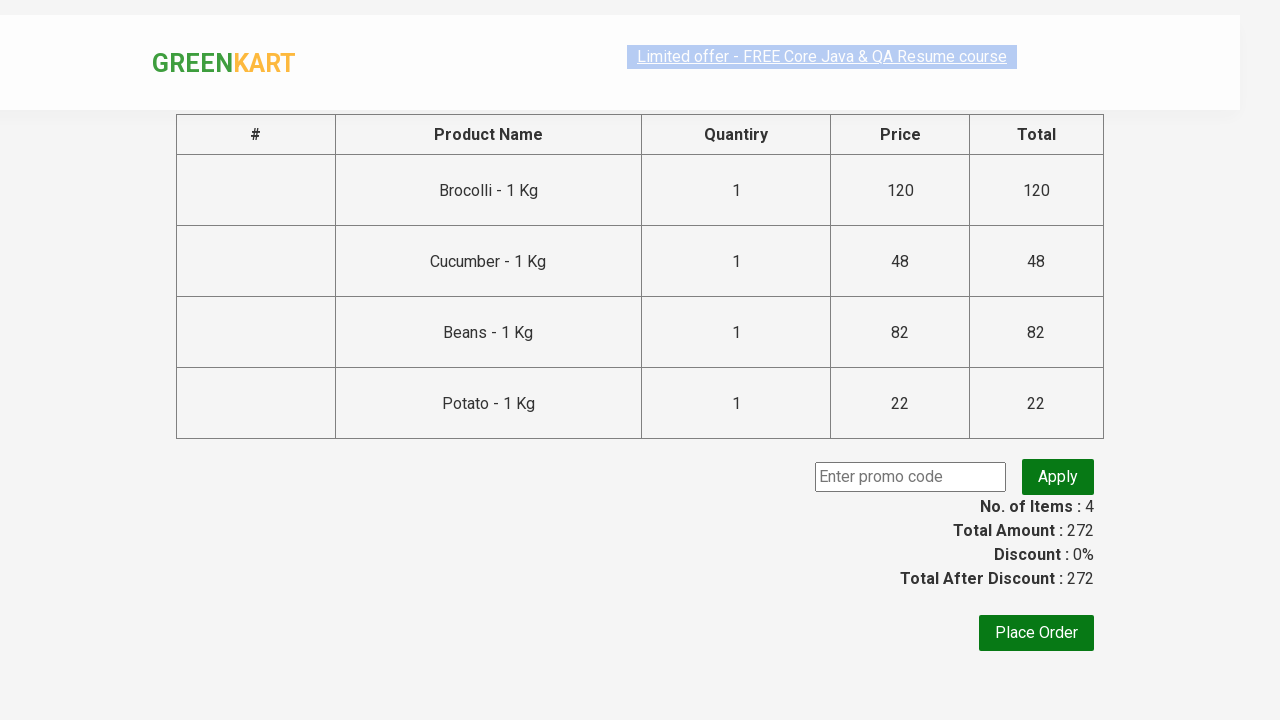

Entered promo code 'rahulshettyacademy' in the promo code field on input.promoCode
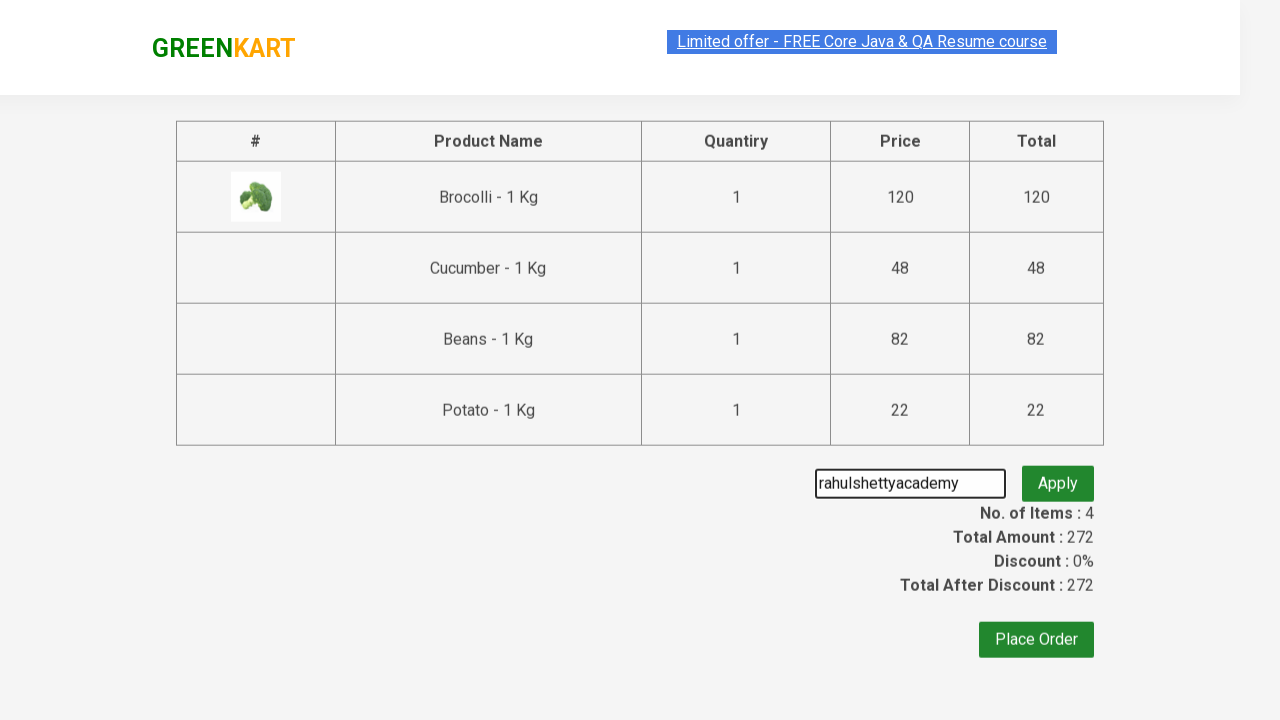

Clicked 'Apply' button to apply the promo code at (1058, 477) on button.promoBtn
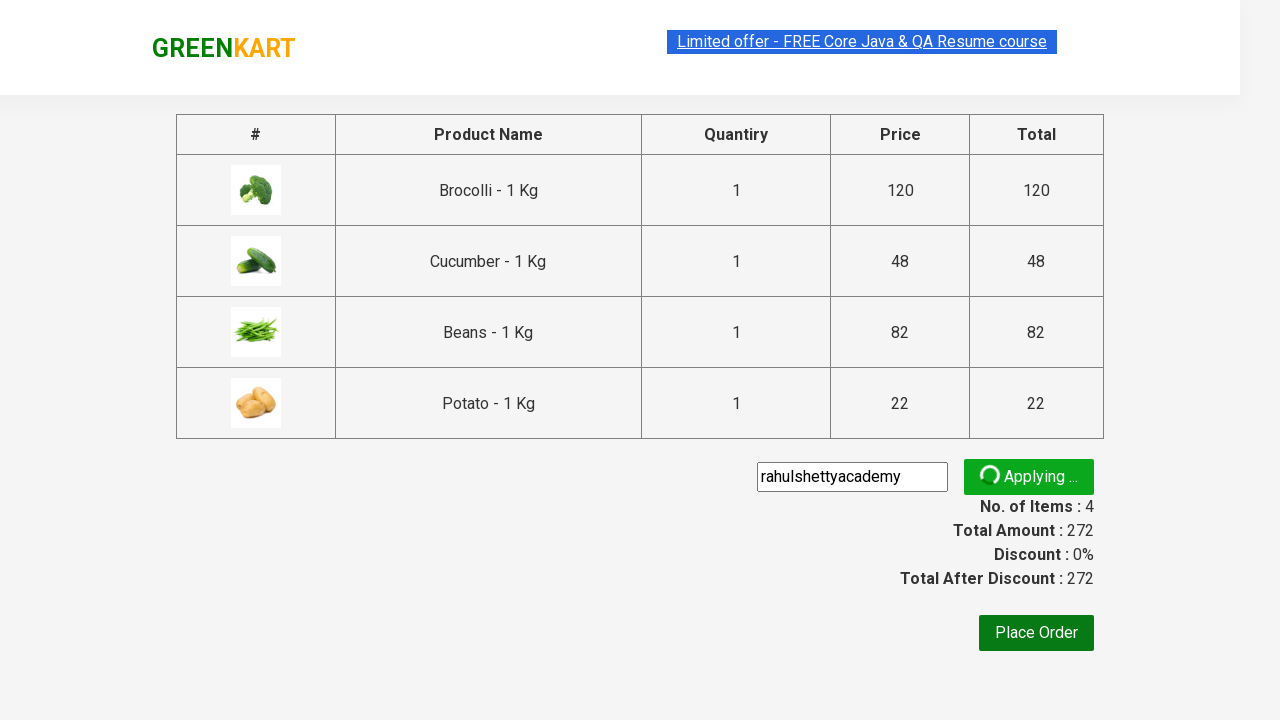

Promo code successfully applied and discount info message appeared
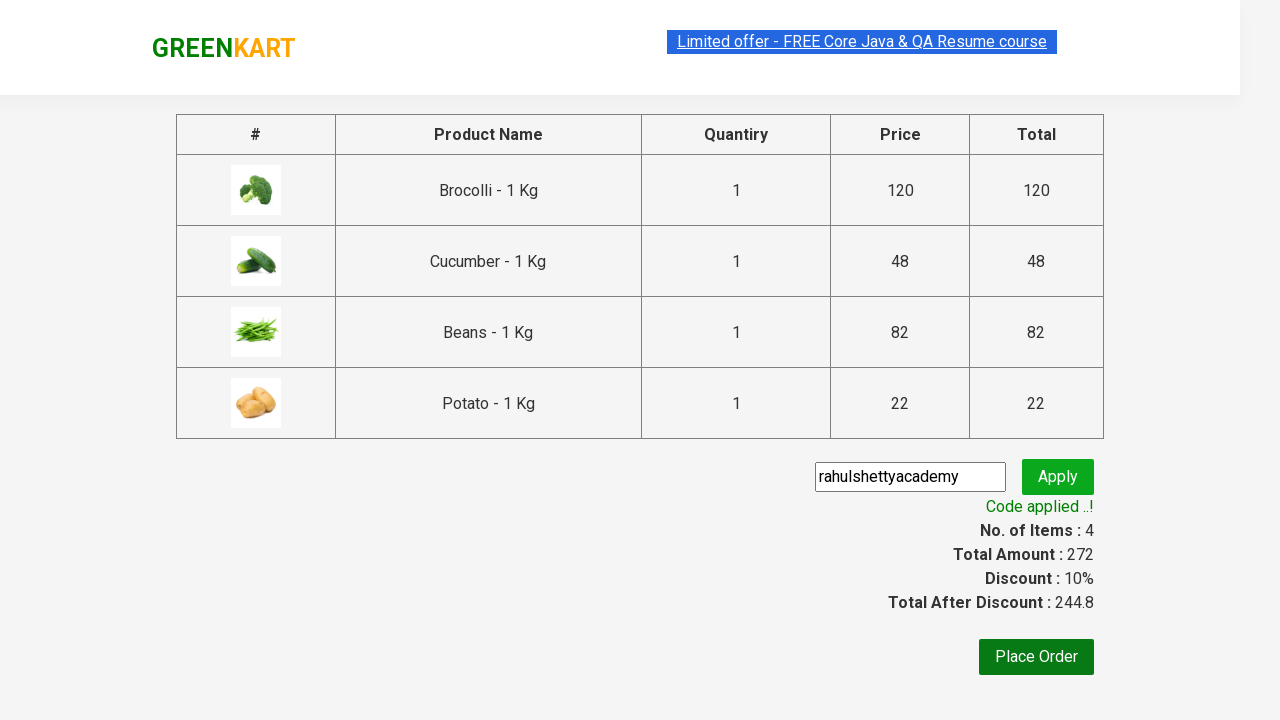

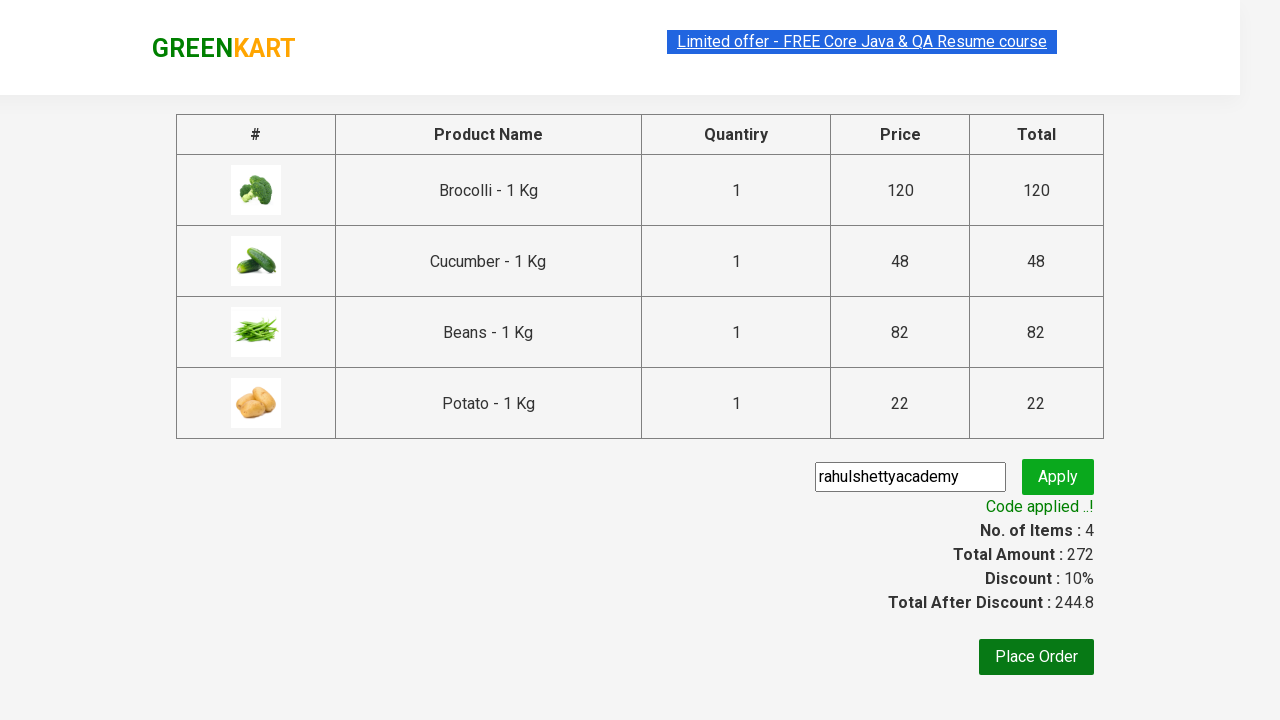